Performs drag and drop operation on Telerik TreeView demo, dragging an item from the tree to a grid

Starting URL: https://demos.telerik.com/aspnet-ajax/treeview/examples/overview/defaultcs.aspx

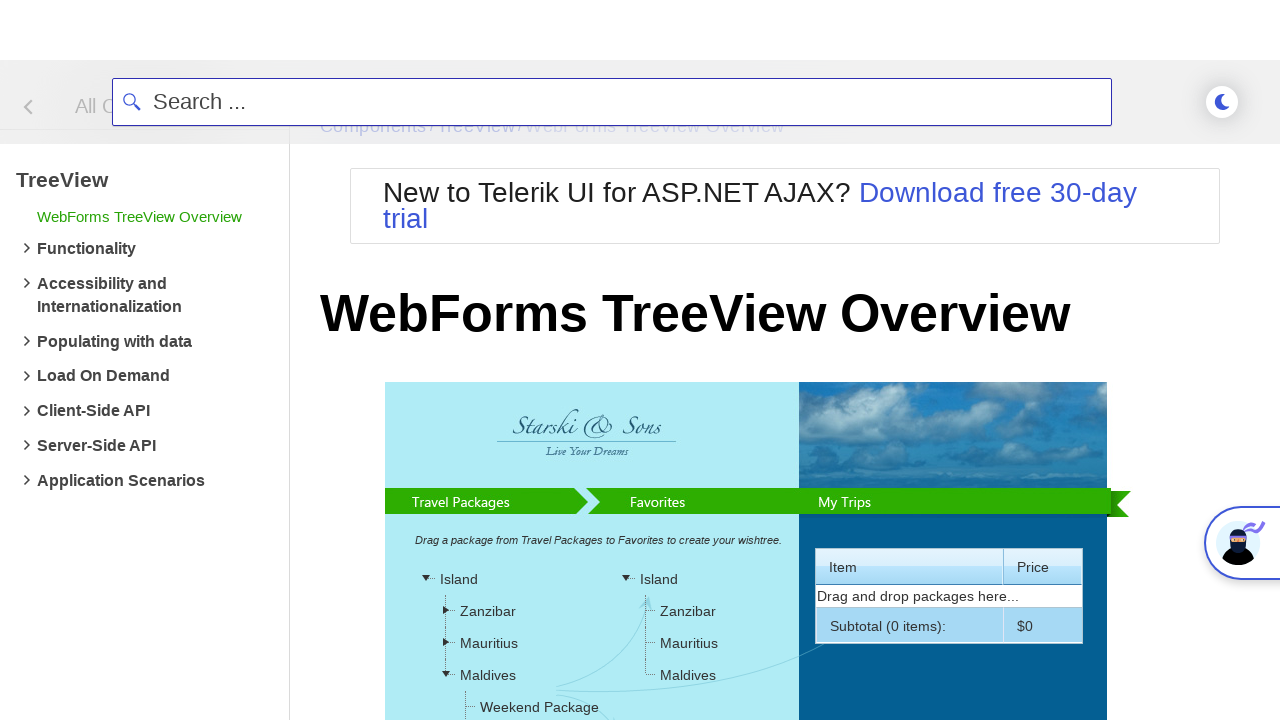

Waited for page elements to load
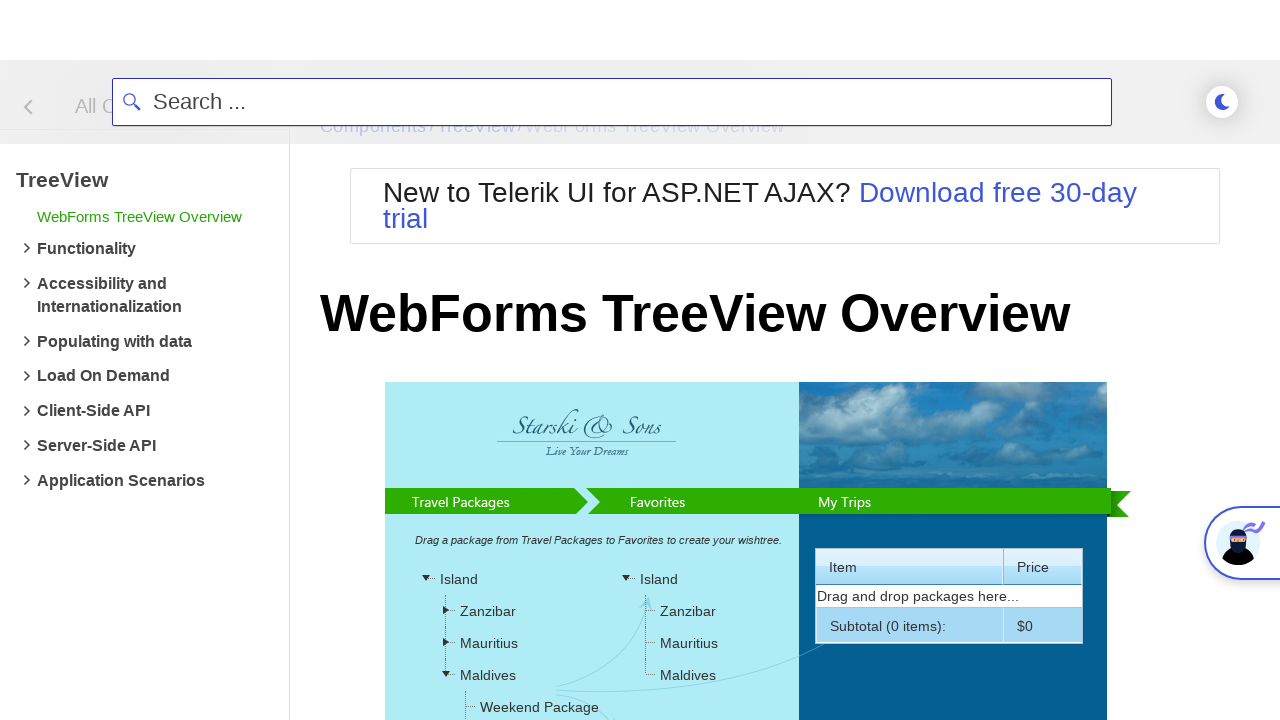

Located source element in TreeView
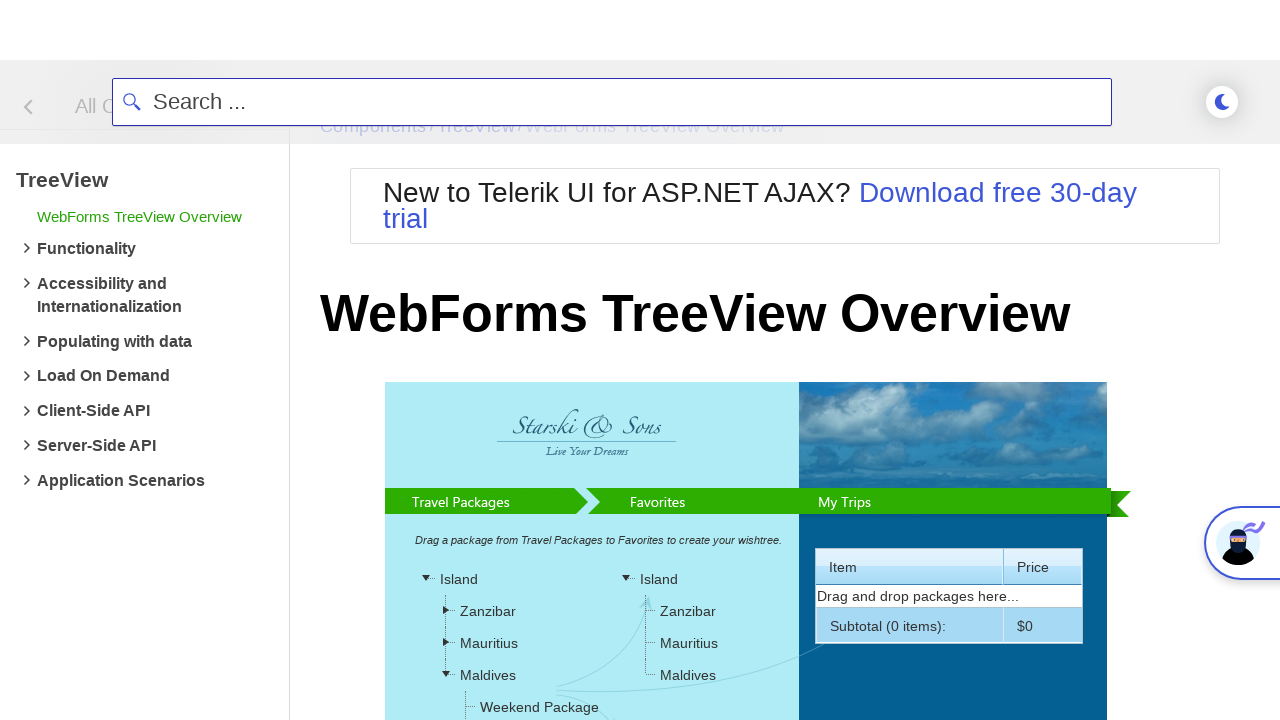

Located destination element in Grid
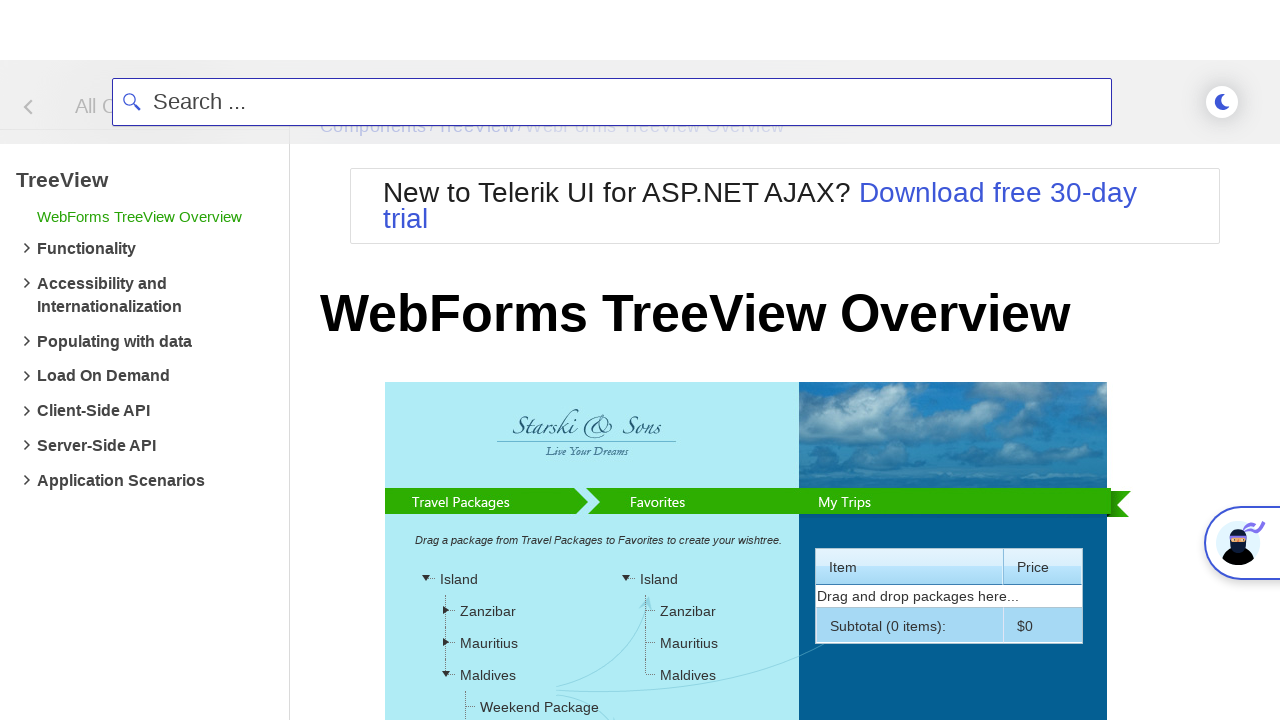

Performed drag and drop operation from TreeView item to Grid at (949, 596)
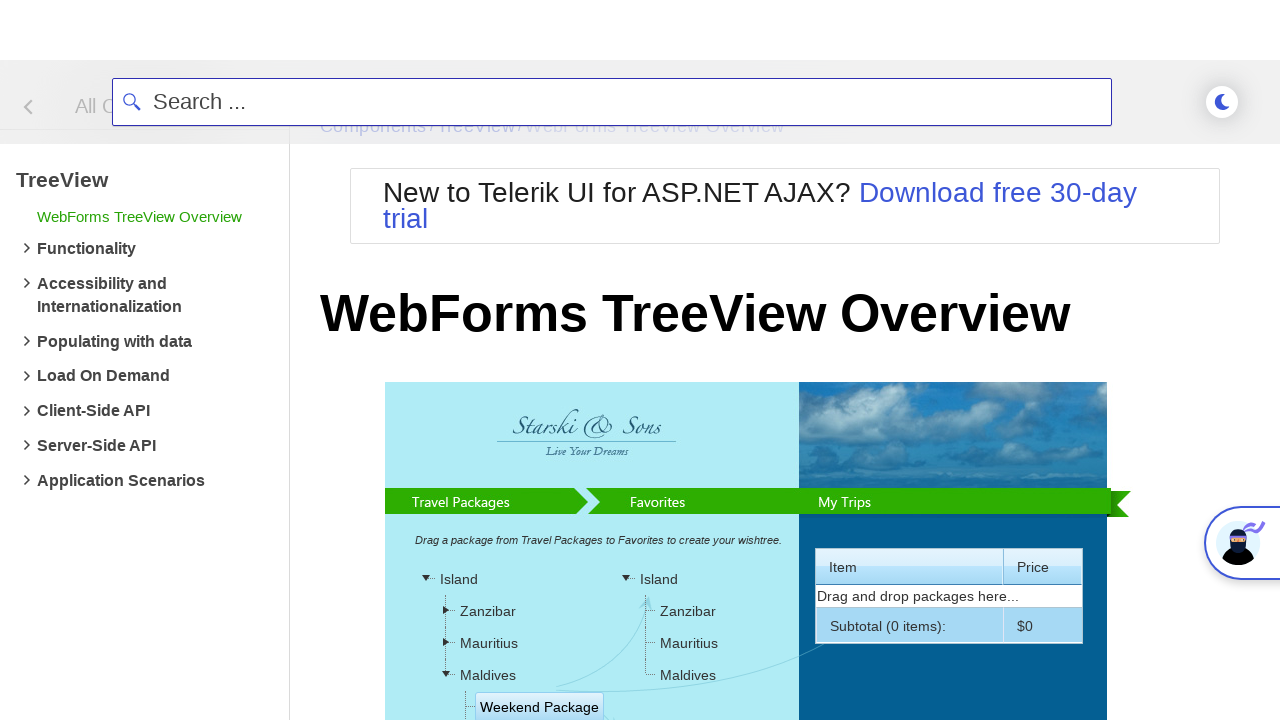

Waited to observe drag and drop result
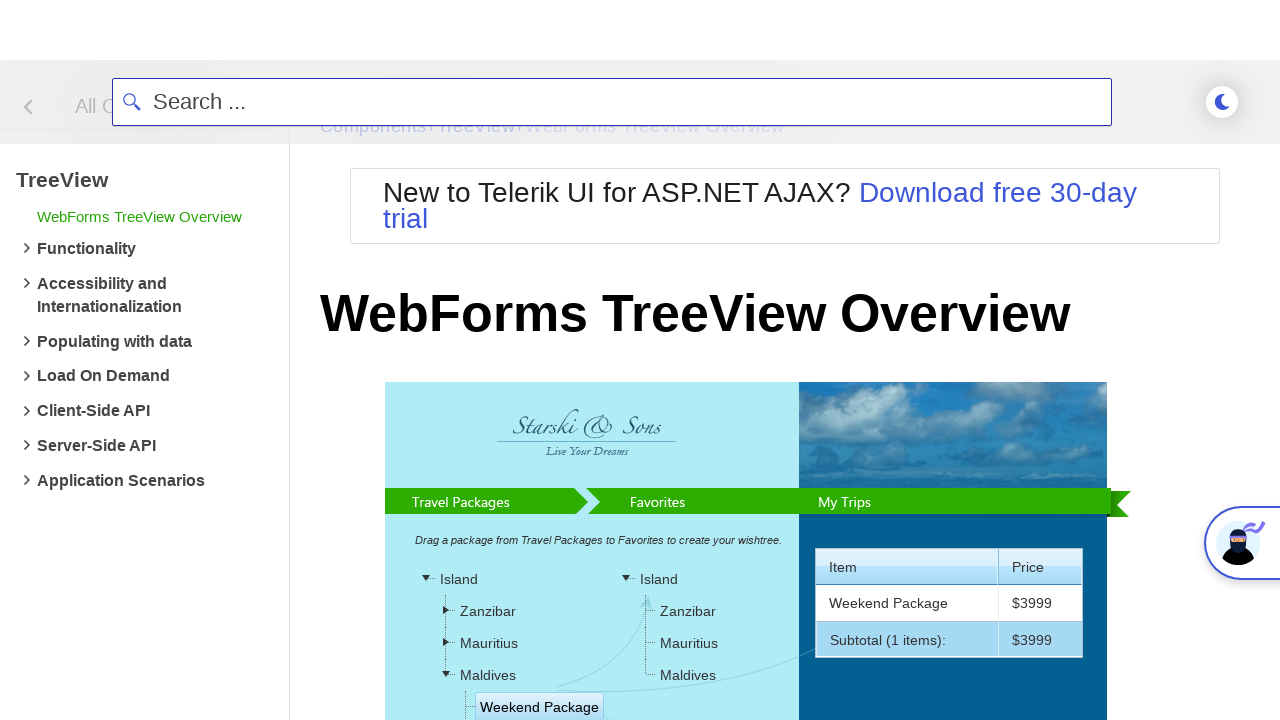

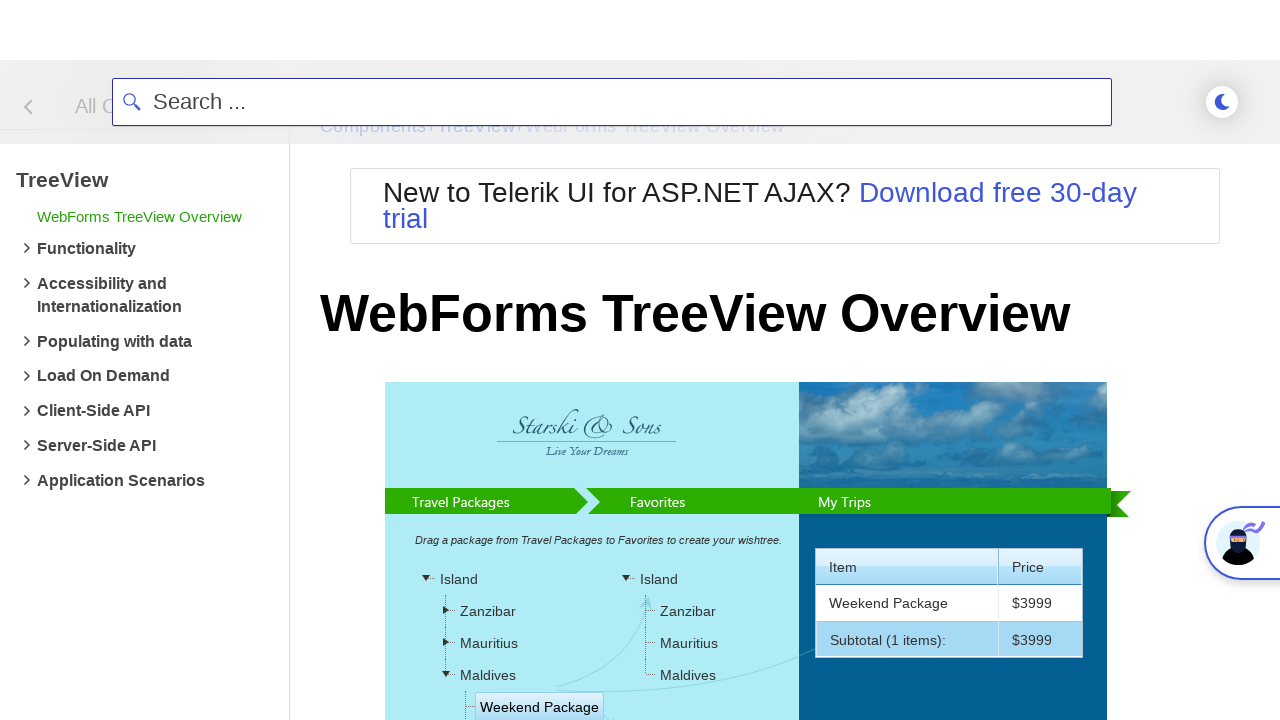